Tests a registration form by filling out email, address, first name, last name, email address, and phone number fields on a demo automation testing site.

Starting URL: http://demo.automationtesting.in/Index.html

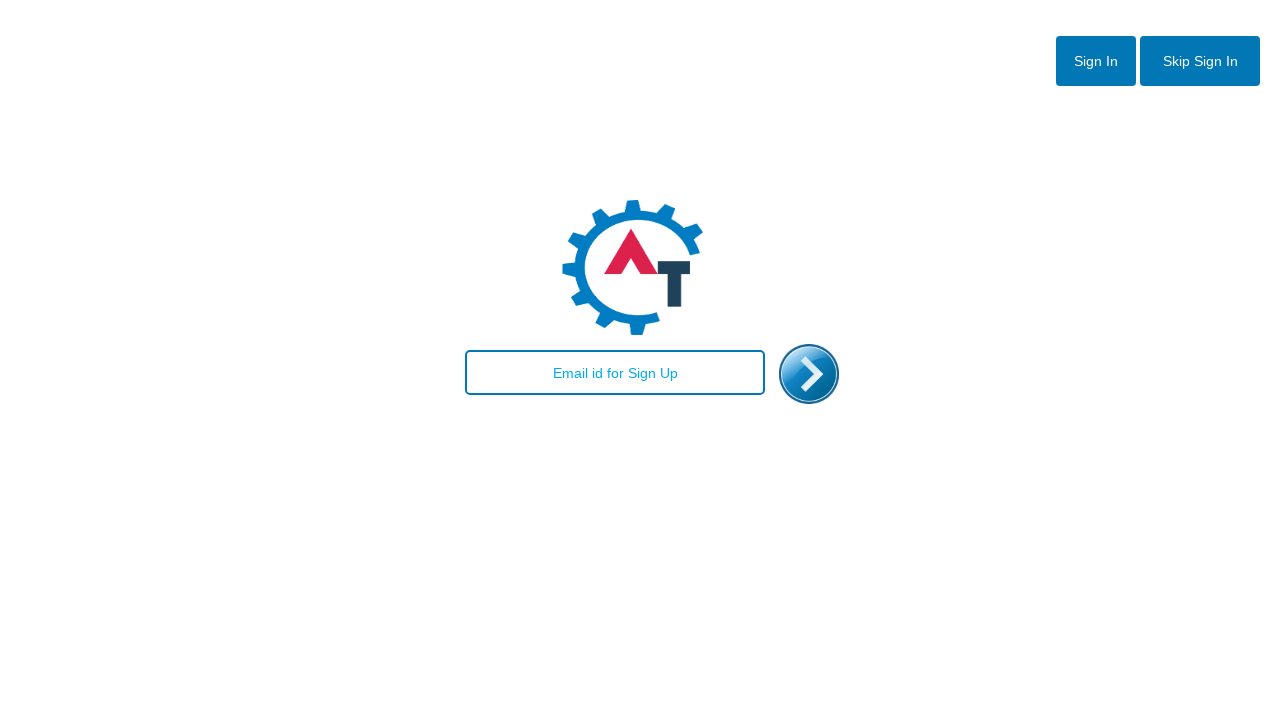

Filled email field for sign up with 'vikram.patel92@gmail.com' on input[placeholder*='Email id for Sign Up']
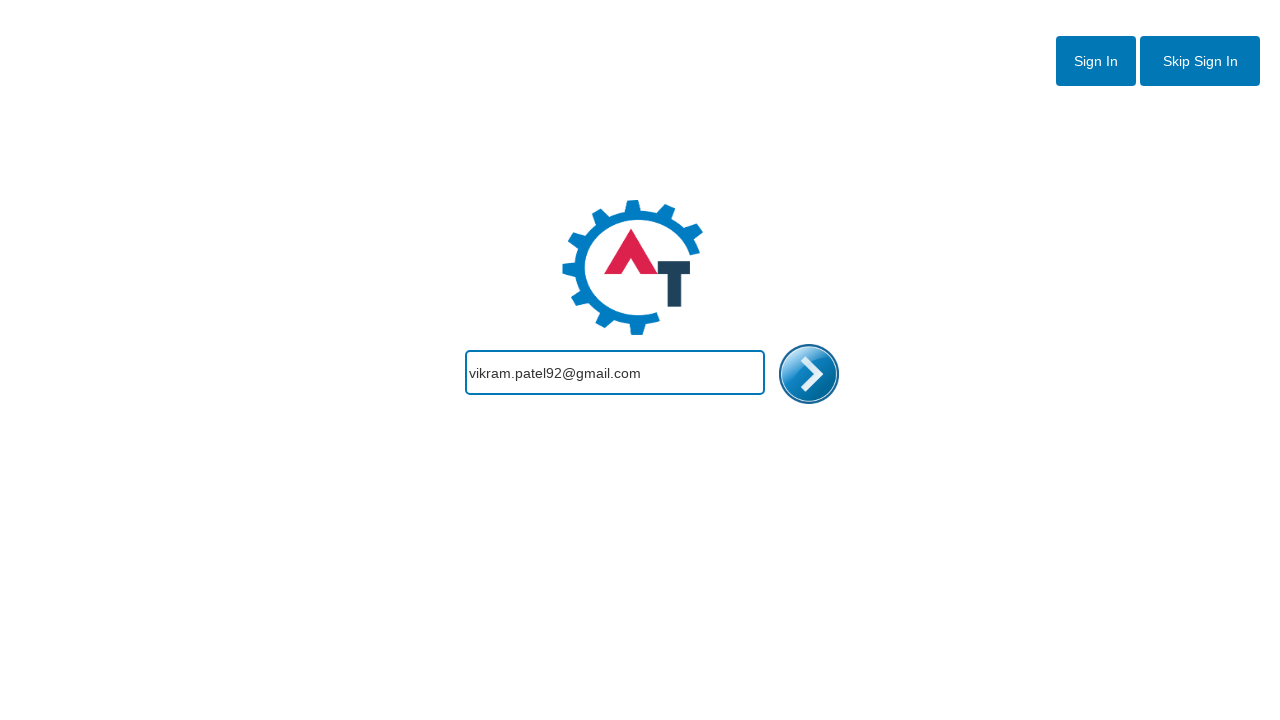

Clicked enter image button at (809, 374) on img#enterimg
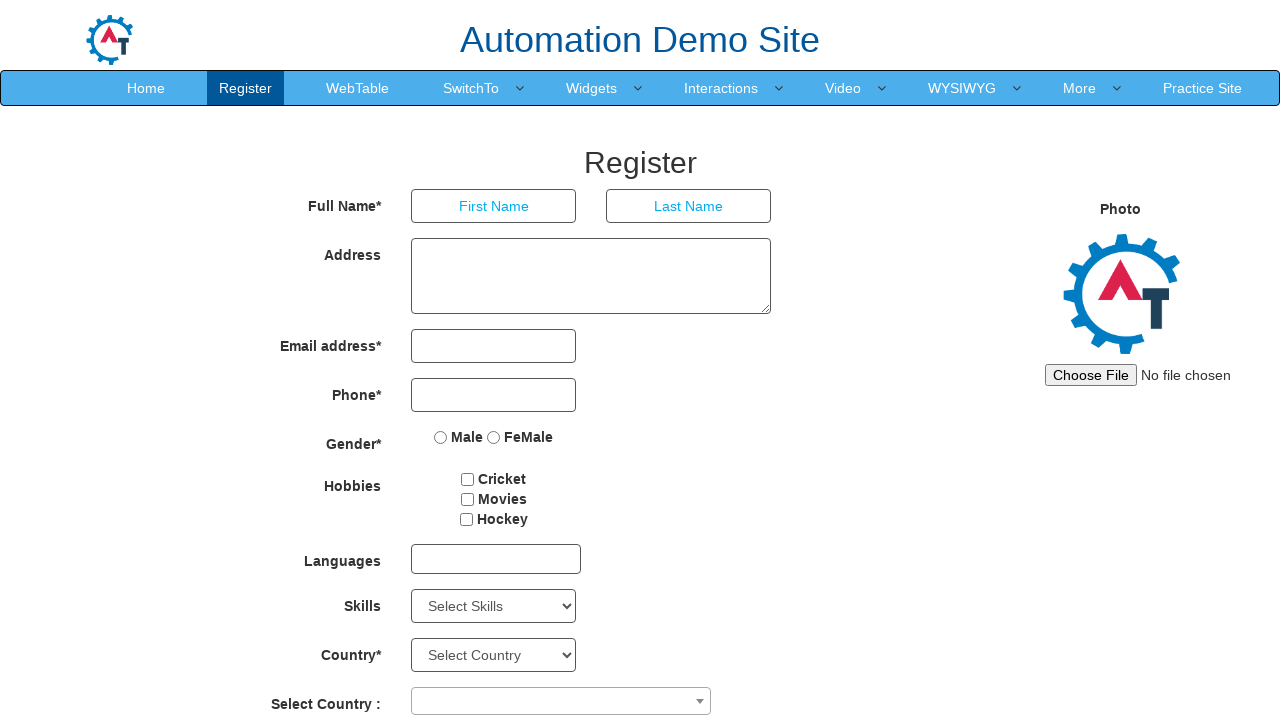

Filled address field with '42 Sunrise Avenue, Sector 15, Gurgaon-122001' on textarea.form-control
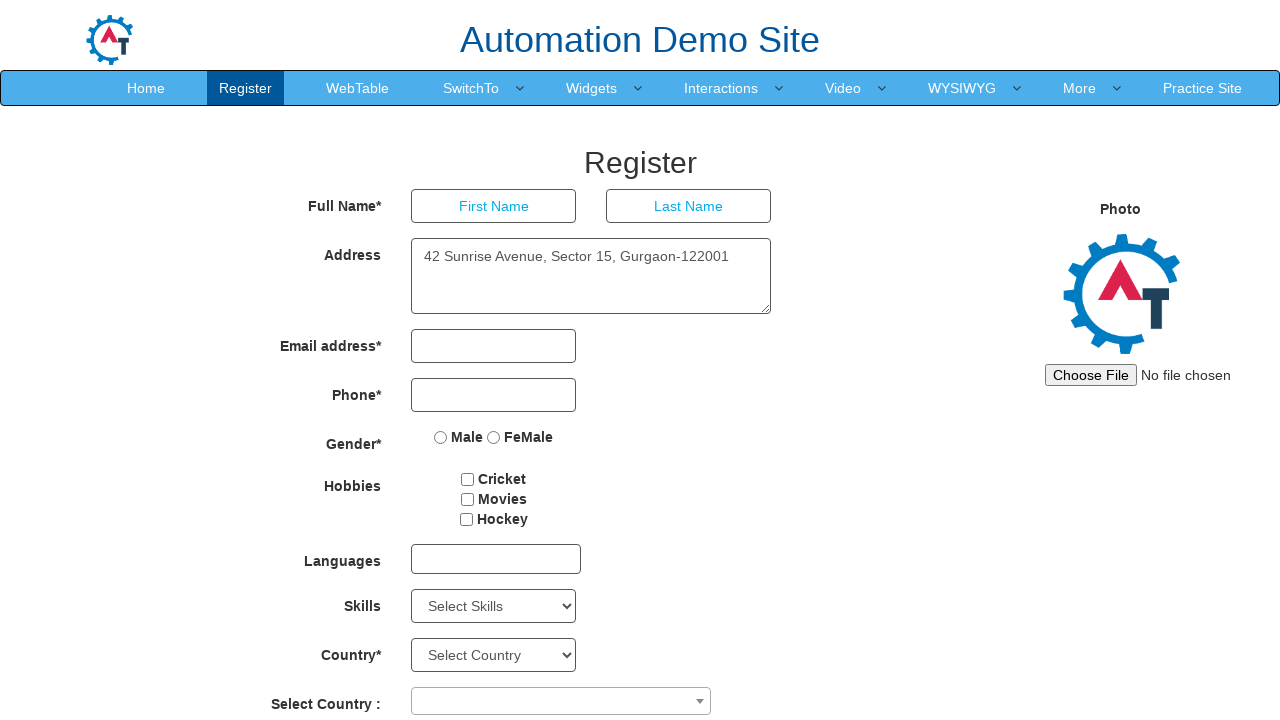

Filled first name field with 'Vikram' on input[placeholder='First Name']
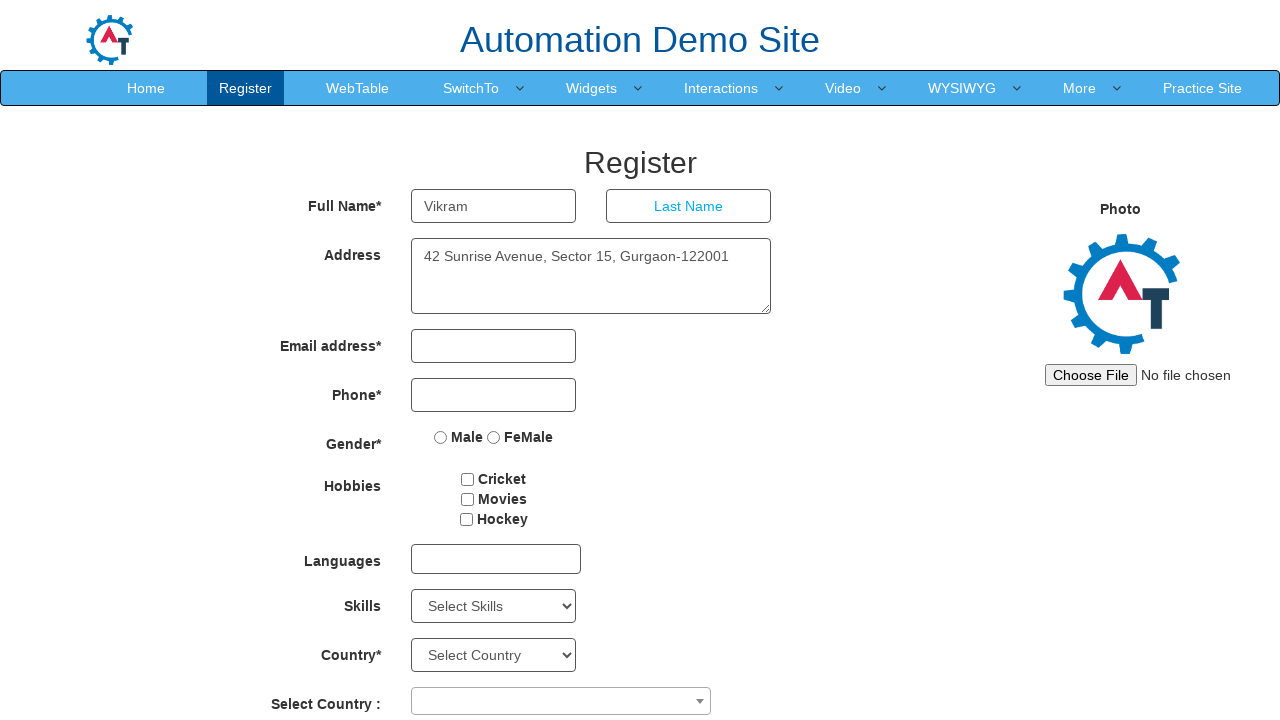

Filled last name field with 'Patel' on input[ng-model='LastName']
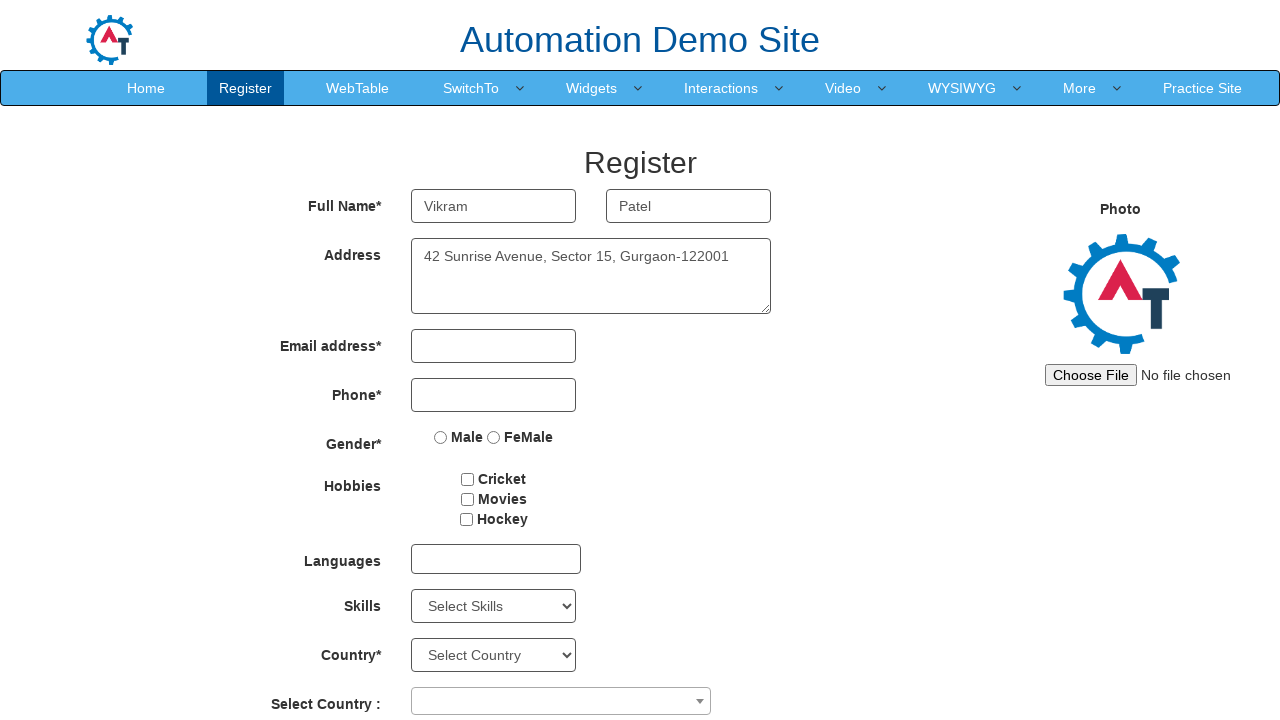

Filled email address field with 'vikram.patel.business@outlook.com' on input[ng-model*='EmailAd']
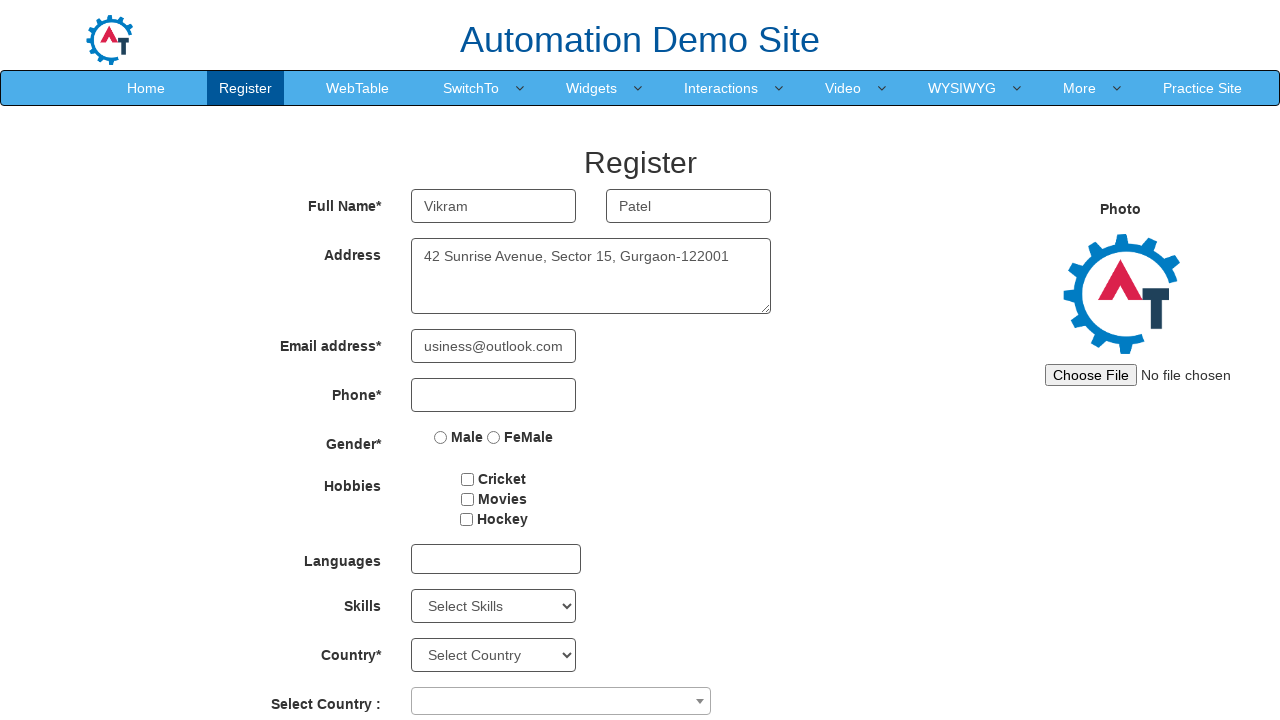

Filled phone number field with '8765432109' on input[ng-model='Phone']
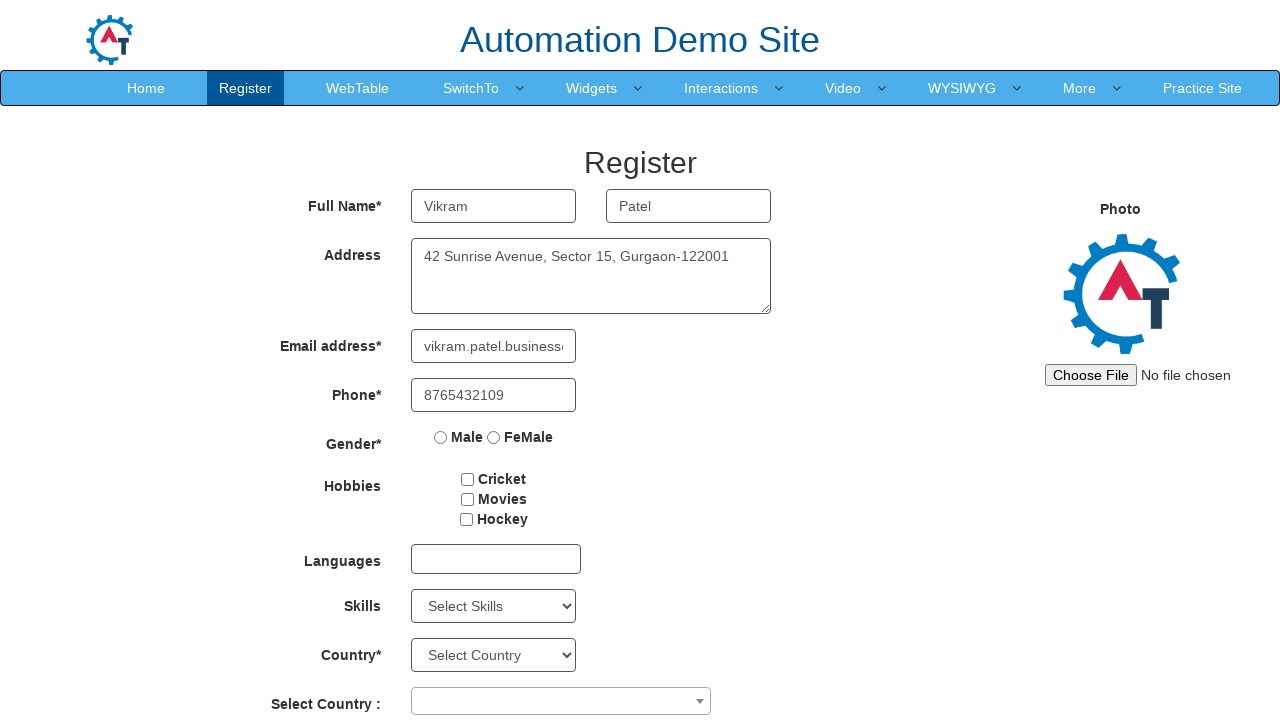

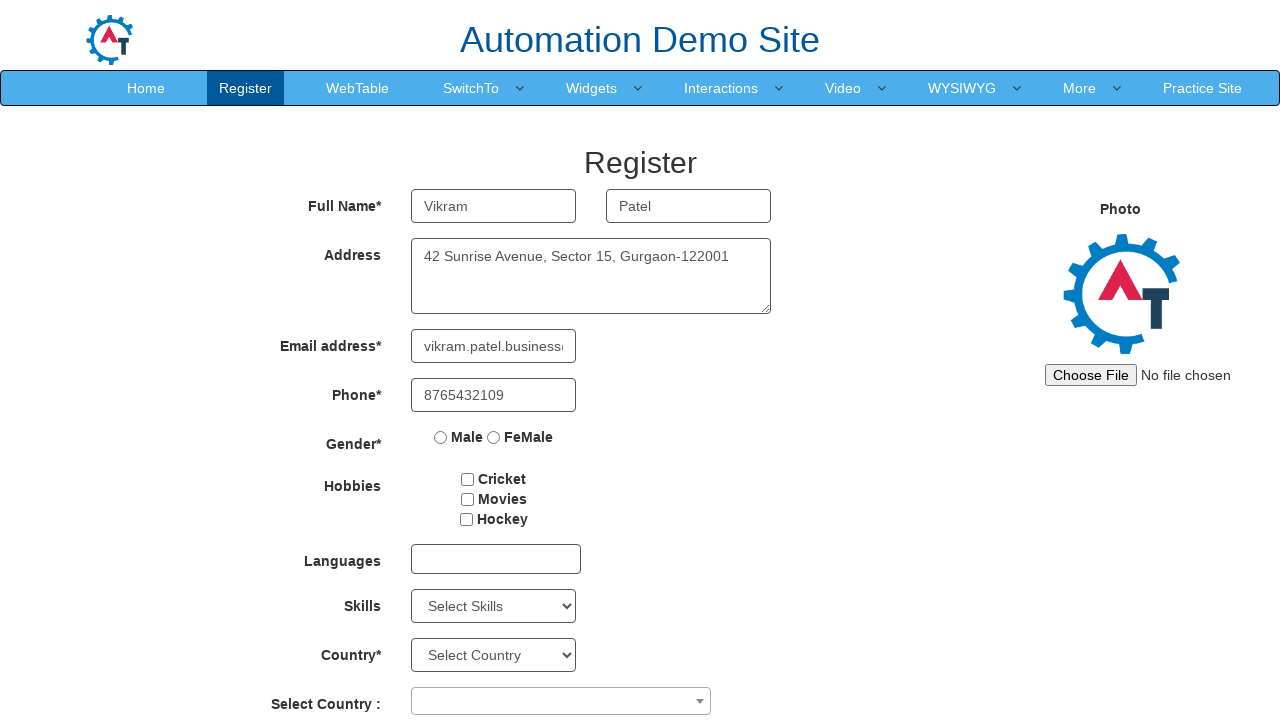